Tests e-commerce shopping cart functionality by adding specific products (Cucumber, Beetroot) to cart, proceeding to checkout, and applying a promo code to verify discount application.

Starting URL: https://rahulshettyacademy.com/seleniumPractise/#/

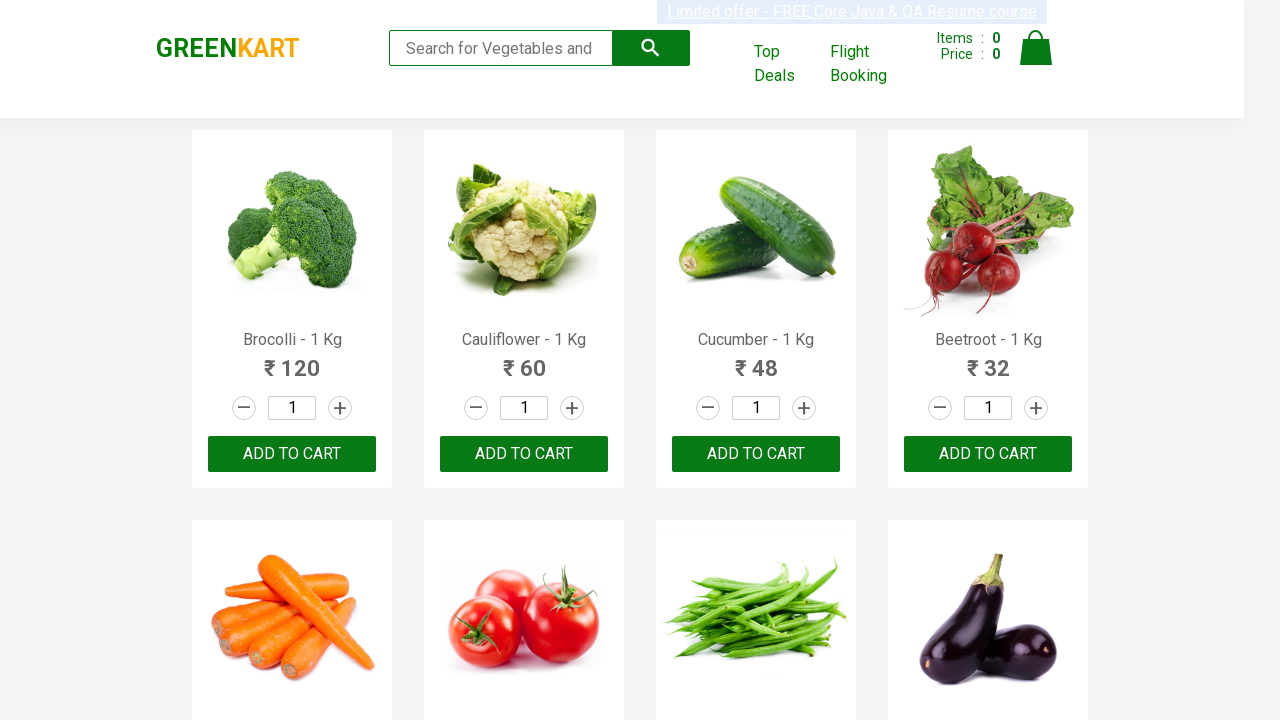

Waited for product names to load
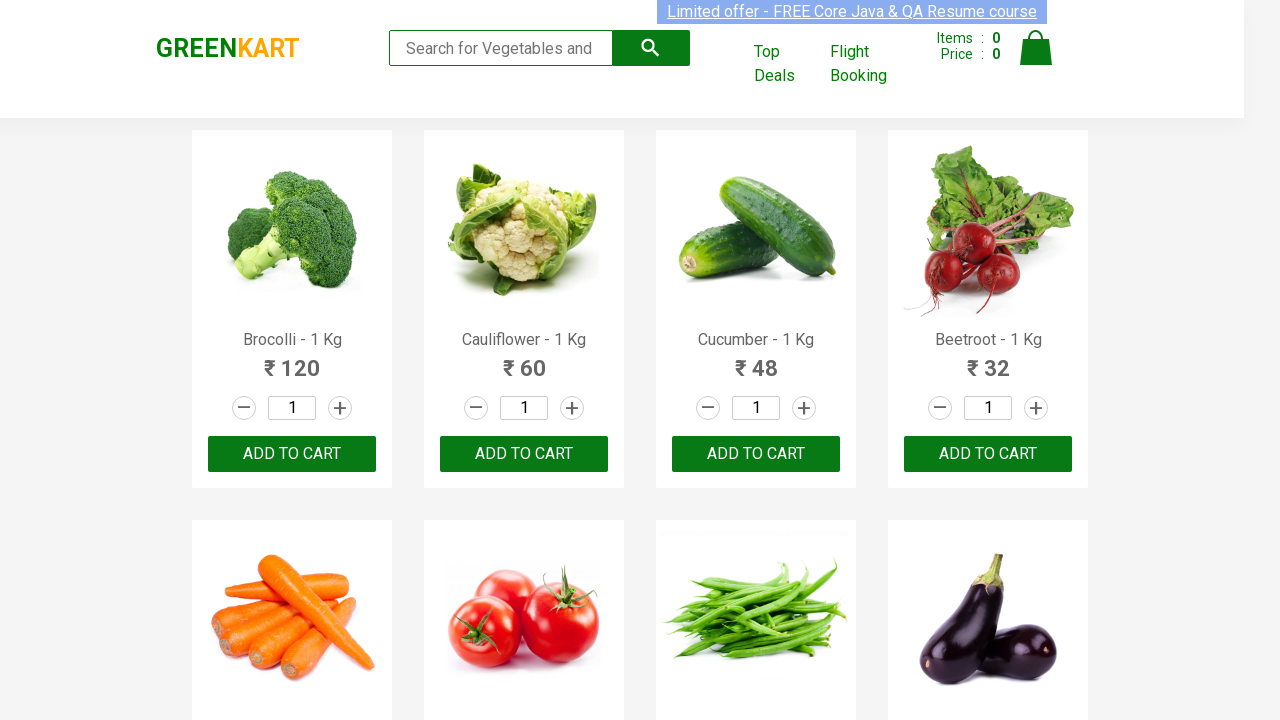

Retrieved all product name elements
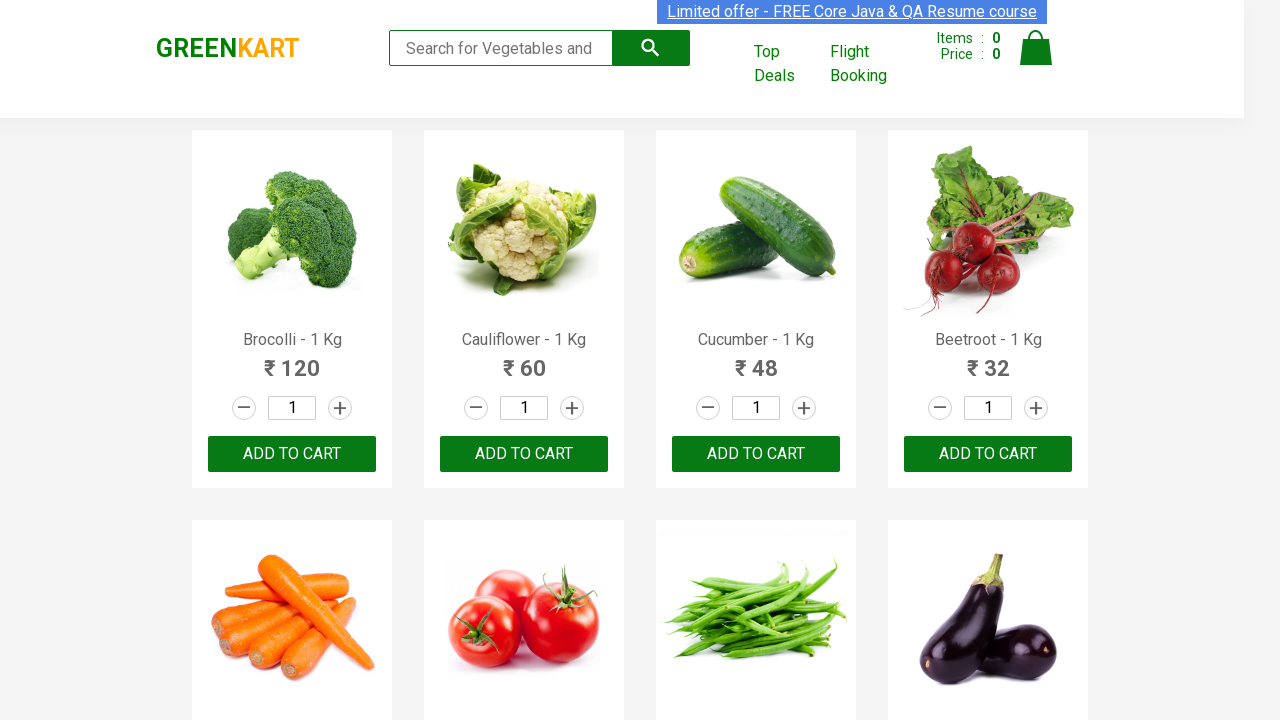

Retrieved all ADD TO CART buttons
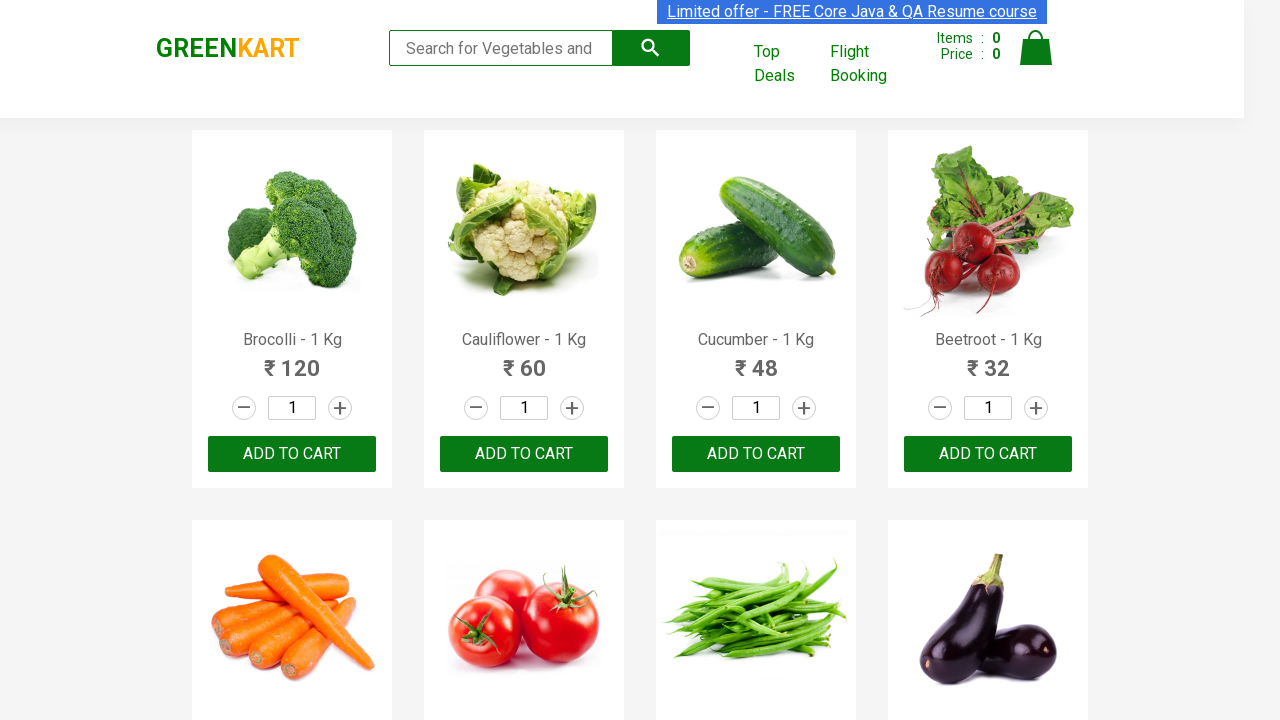

Clicked ADD TO CART button for Cucumber at (756, 454) on xpath=//button[text()='ADD TO CART'] >> nth=2
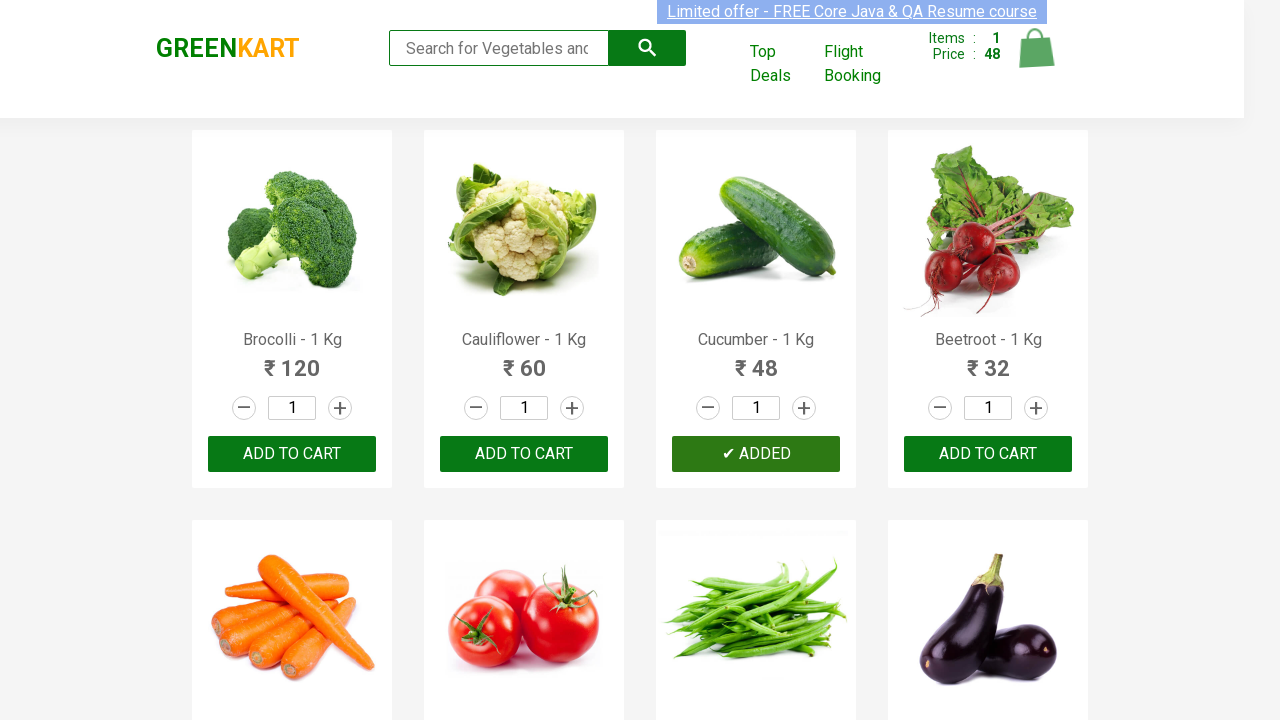

Clicked ADD TO CART button for Beetroot at (292, 360) on xpath=//button[text()='ADD TO CART'] >> nth=3
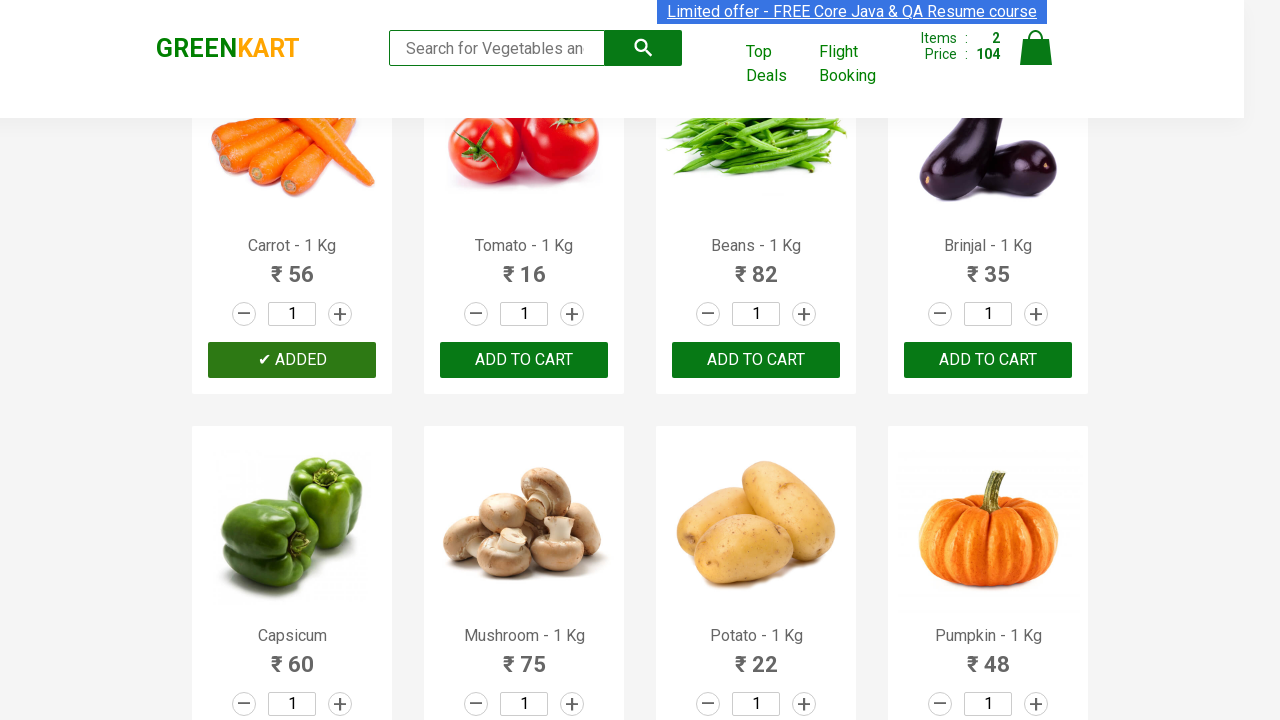

Clicked on cart icon to view cart at (1036, 48) on xpath=//img[@alt='Cart']
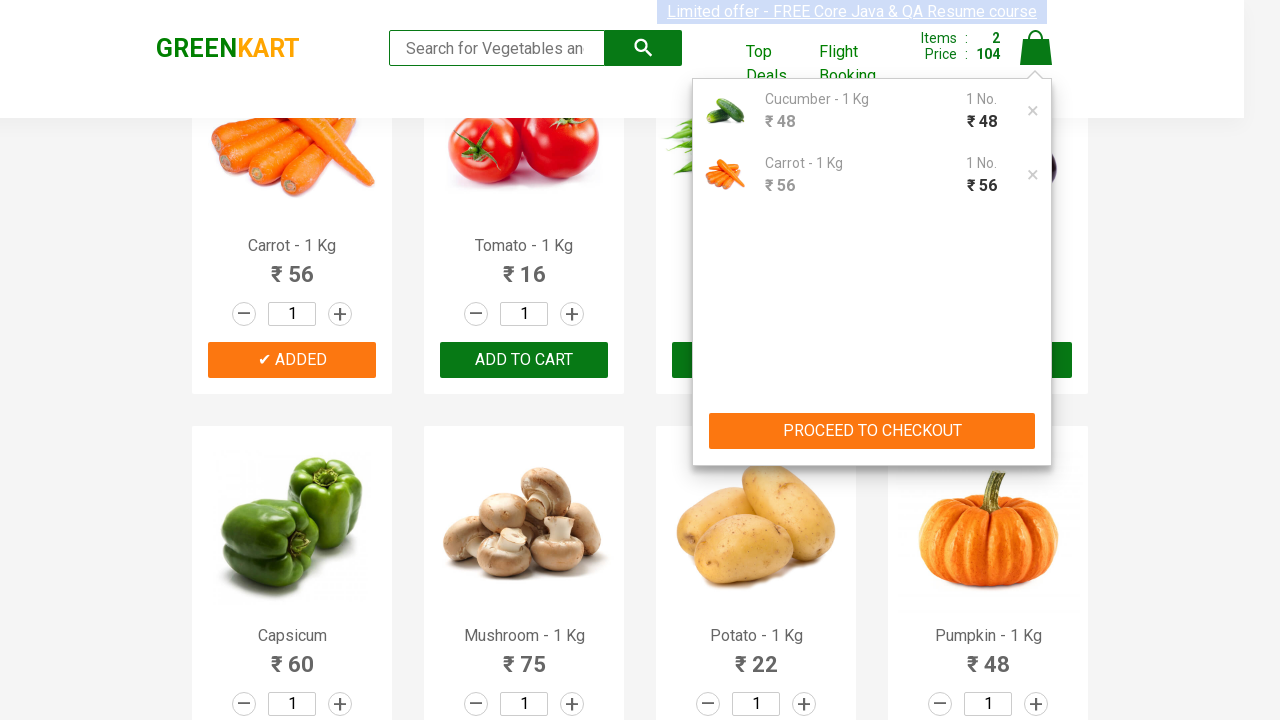

Clicked PROCEED TO CHECKOUT button at (872, 431) on xpath=//button[text()='PROCEED TO CHECKOUT']
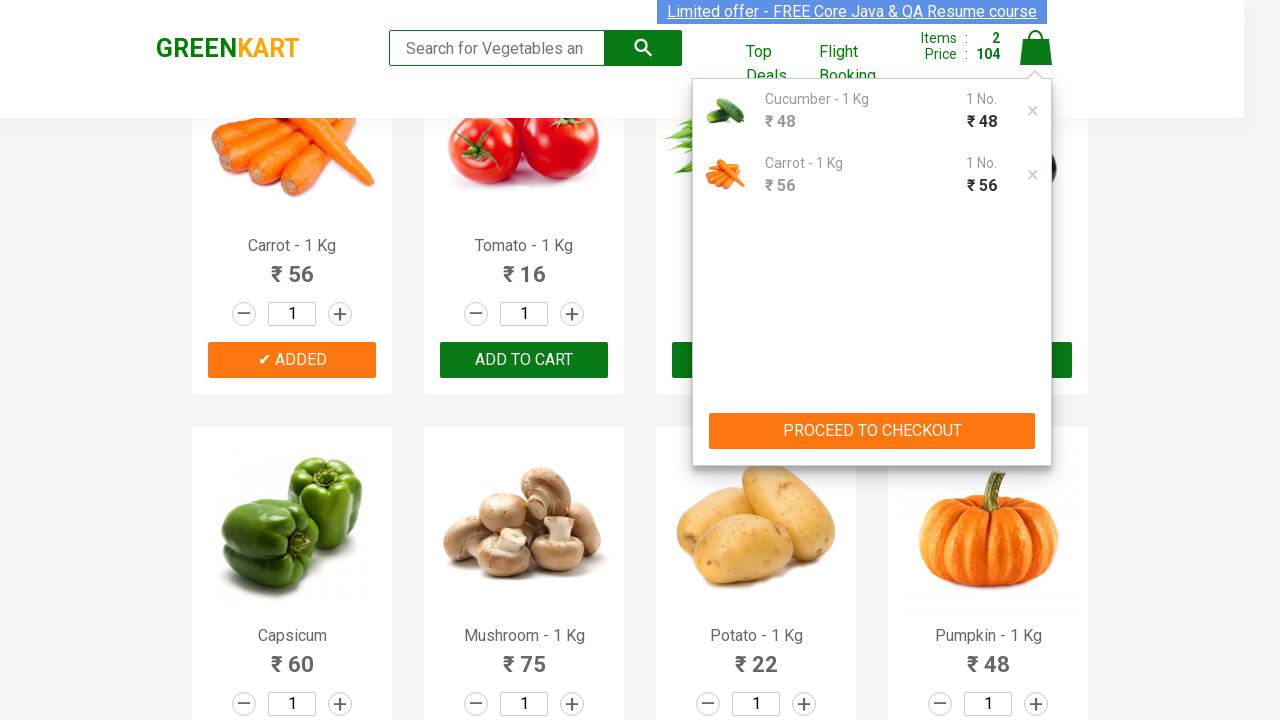

Promo code input field became visible
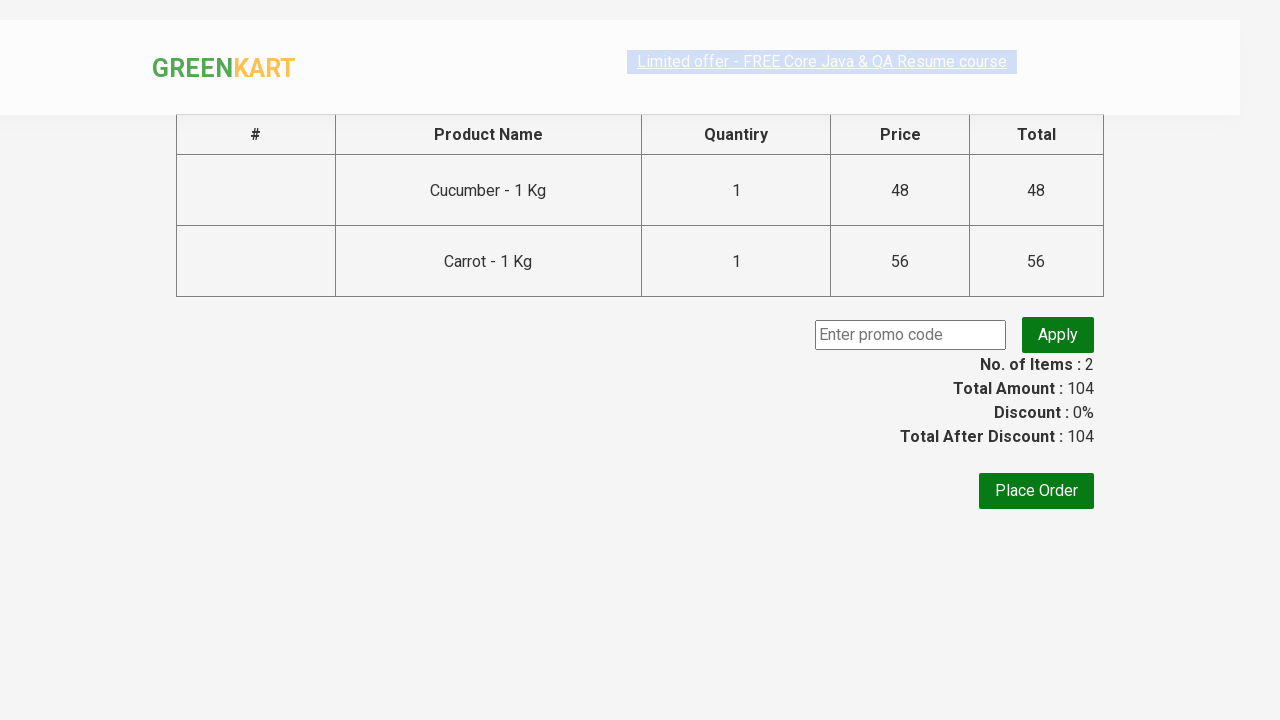

Entered promo code 'rahulshettyacademy' on input.promoCode
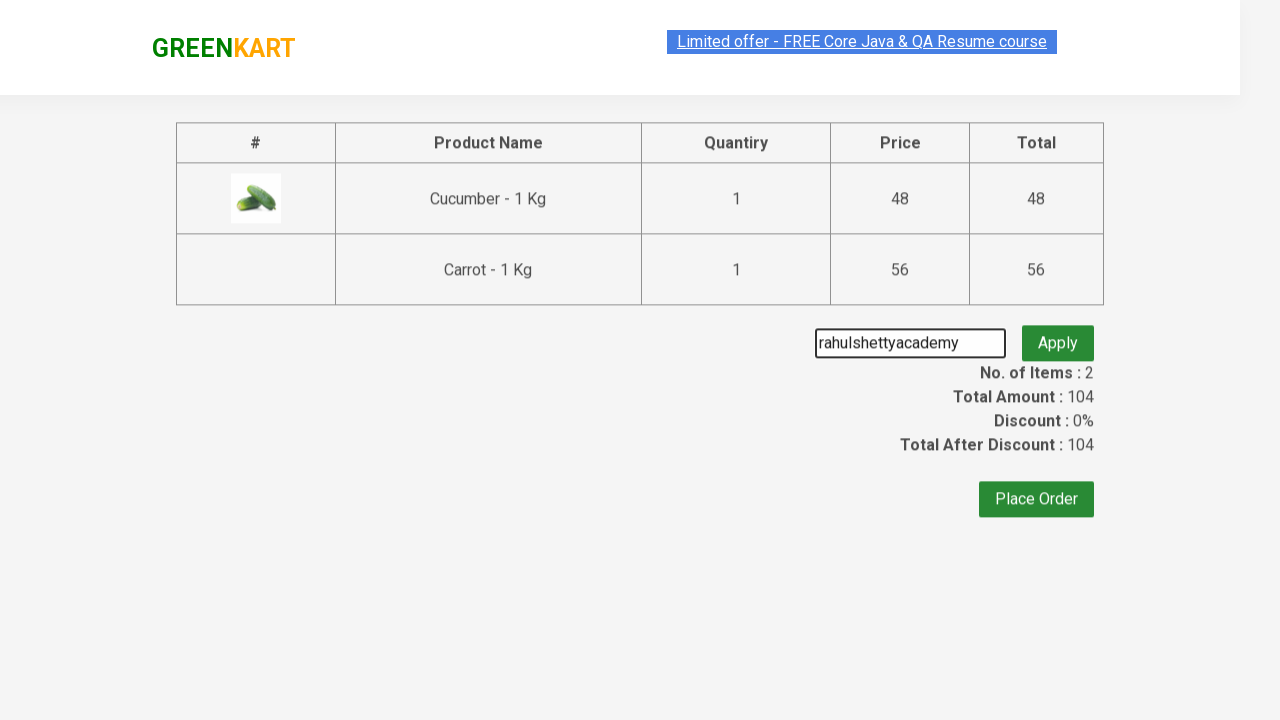

Clicked Apply button to apply promo code at (1058, 335) on xpath=//button[text()='Apply']
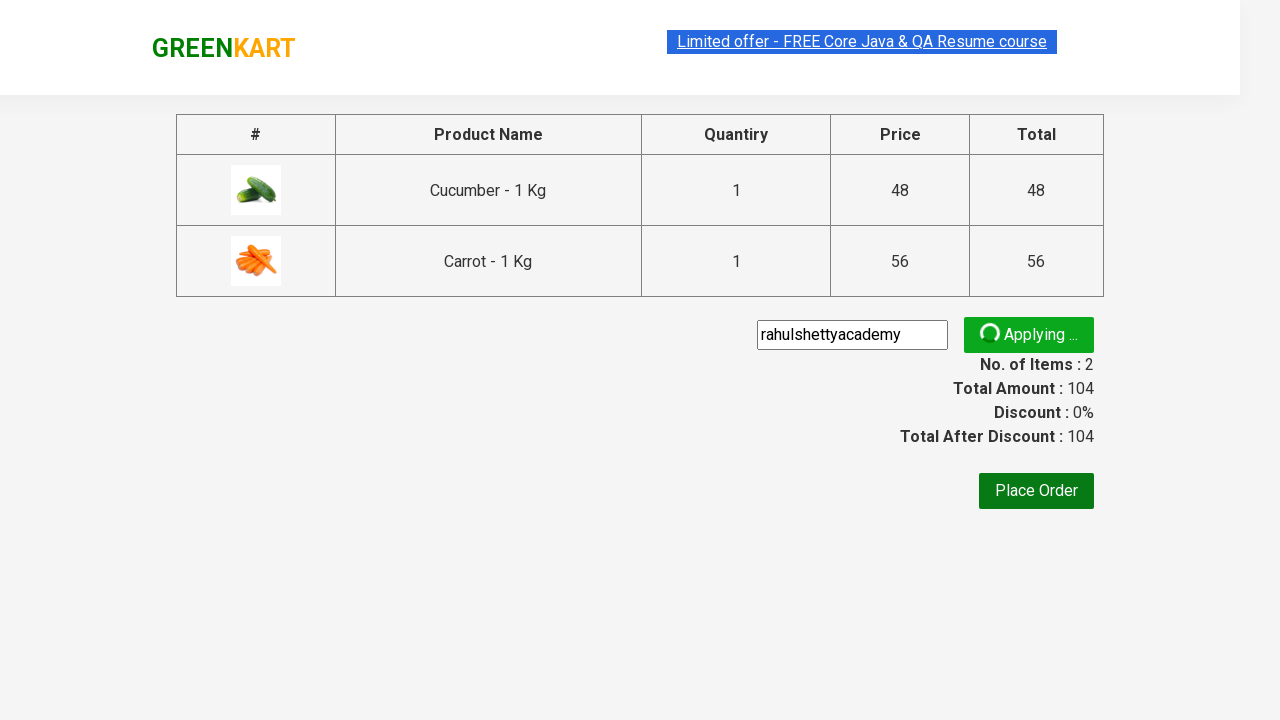

Promo discount information appeared, confirming discount application
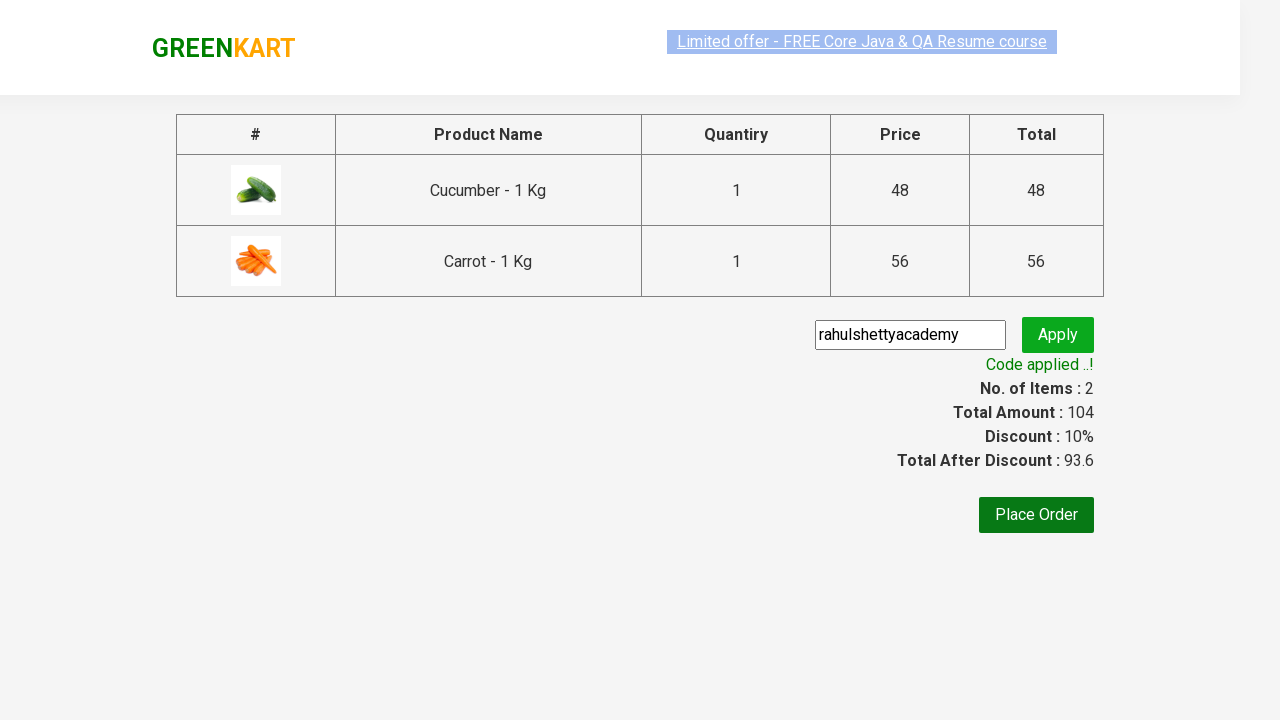

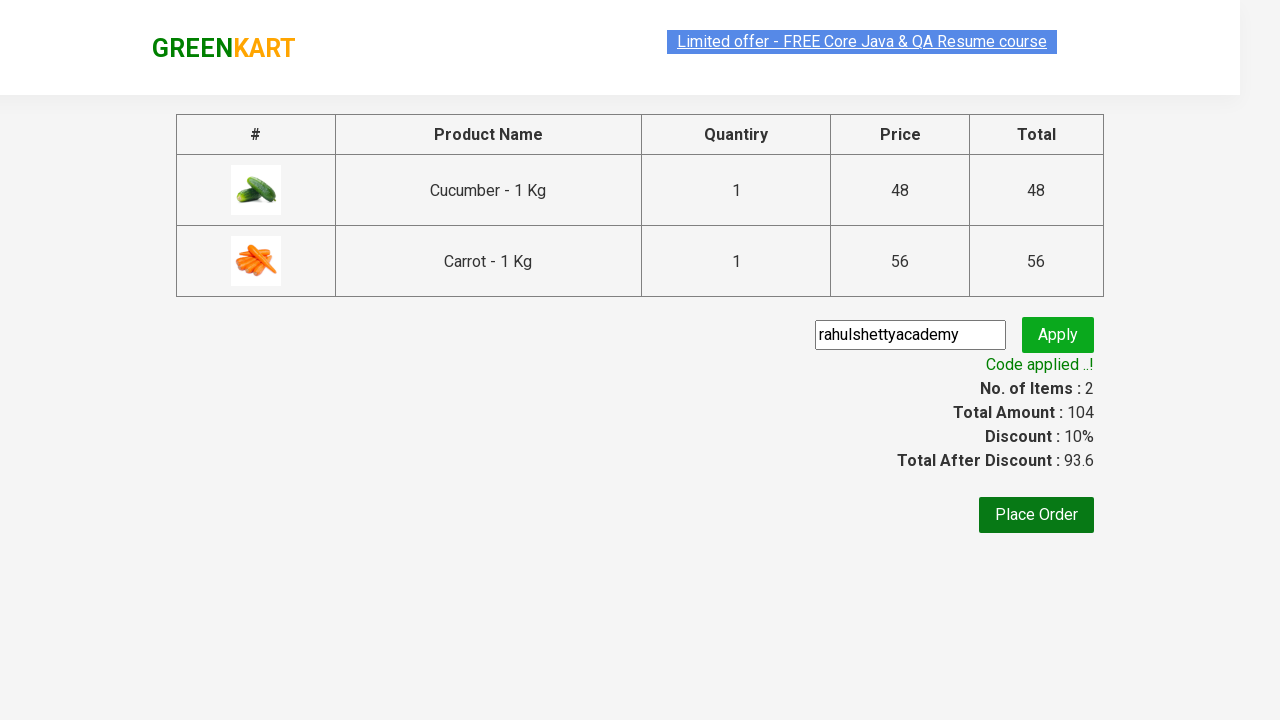